Tests a Selenium practice form by filling in personal details including first name, last name, selecting gender, experience level, date, profession, tools, continent, and submitting the form.

Starting URL: https://www.techlistic.com/p/selenium-practice-form.html

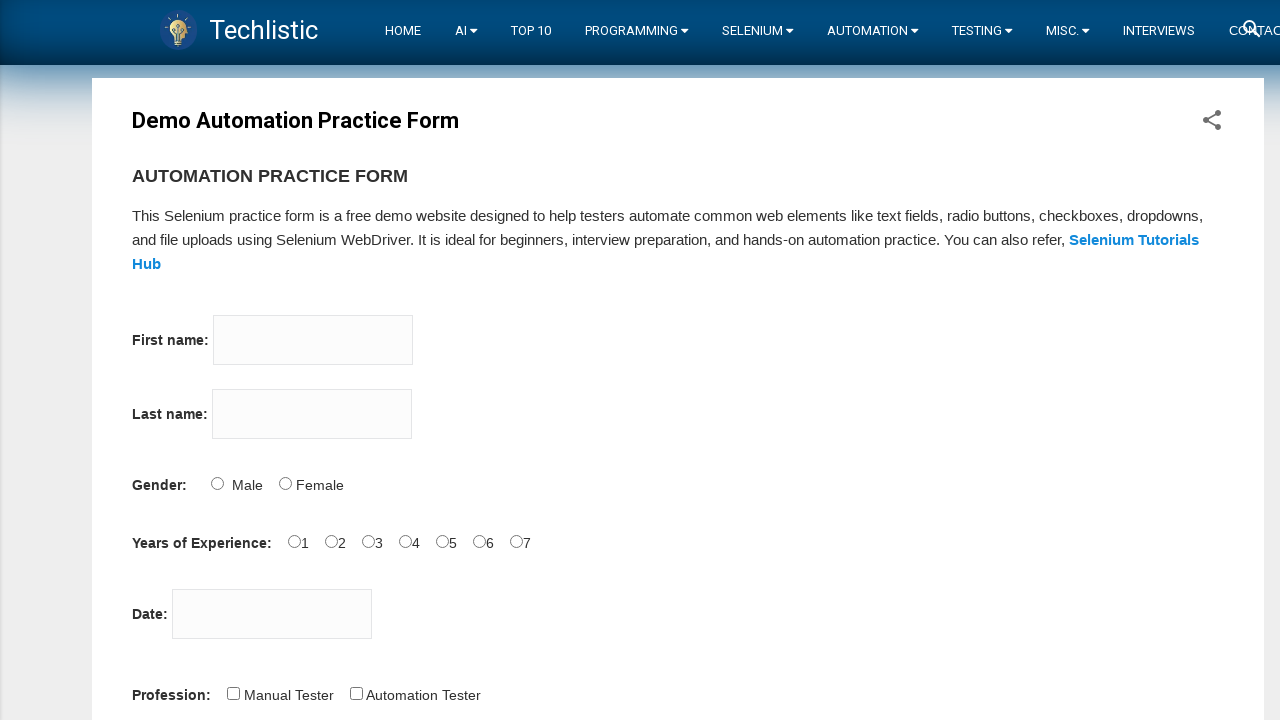

Filled first name field with 'tommy' on input[name='firstname']
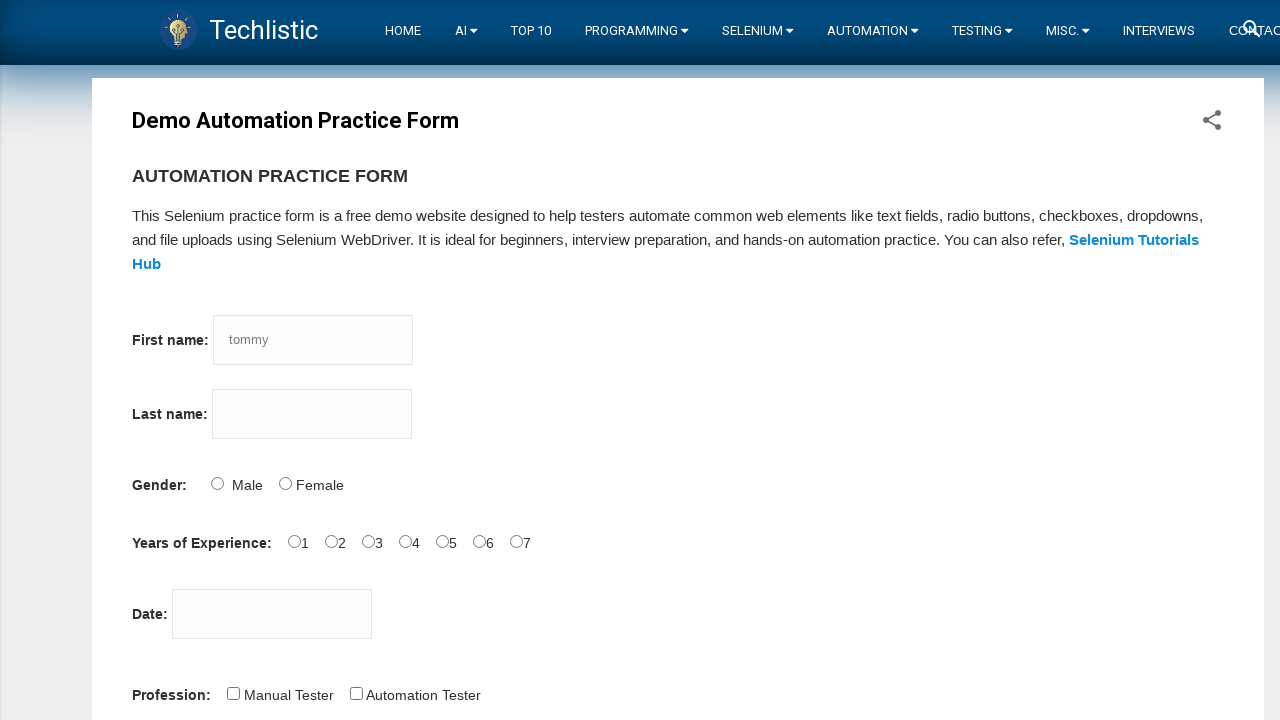

Filled last name field with 'john' on input[name='lastname']
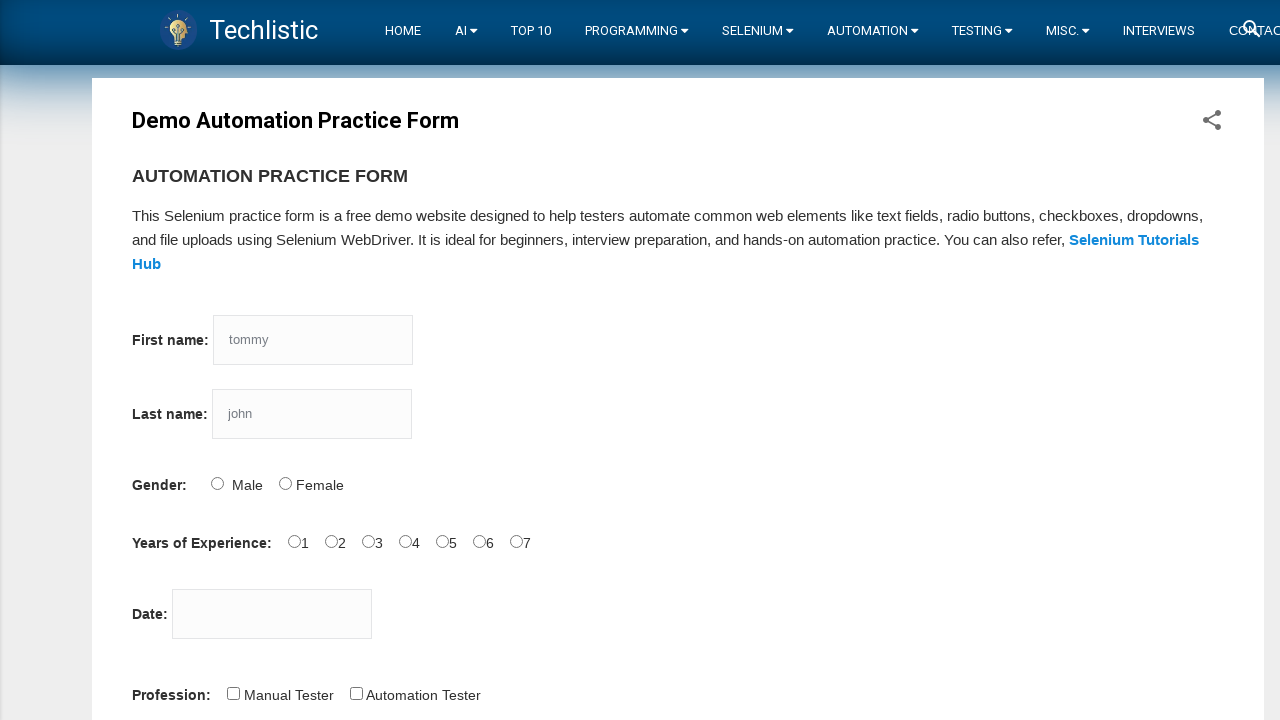

Selected Male gender radio button at (217, 483) on #sex-0
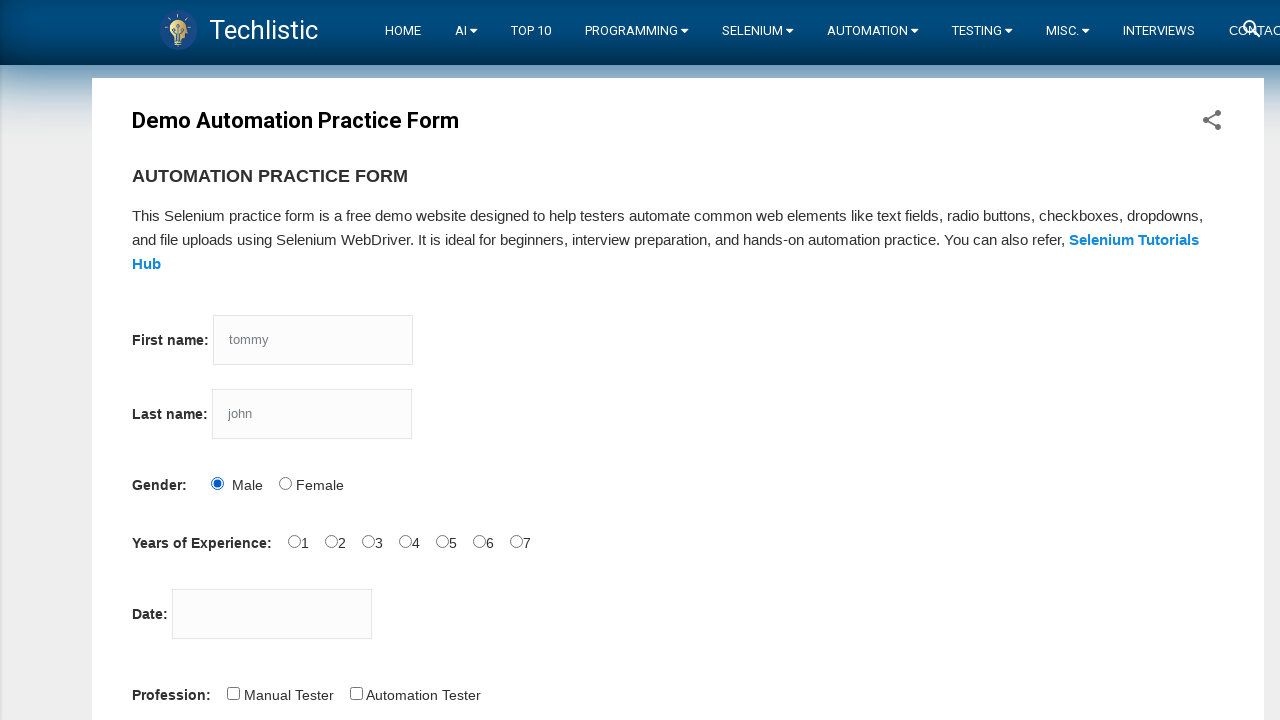

Selected 3 years experience level at (405, 541) on #exp-3
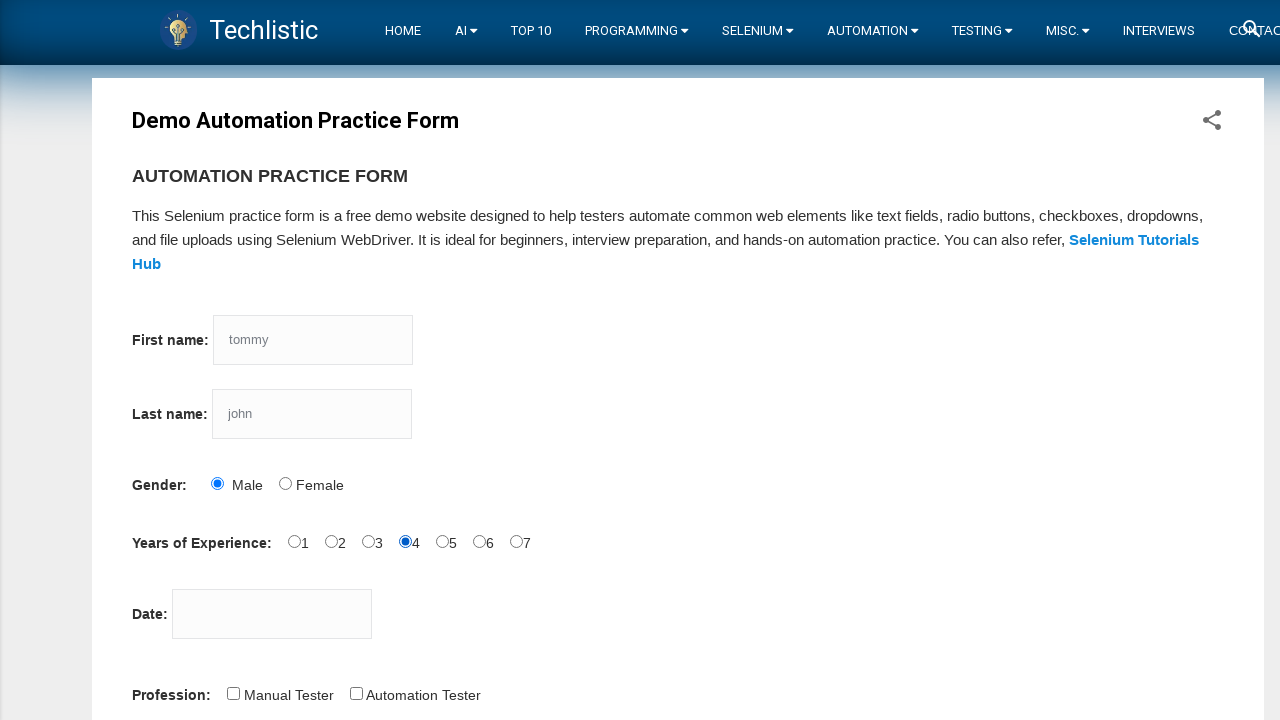

Filled date picker with '02/08/2022' on #datepicker
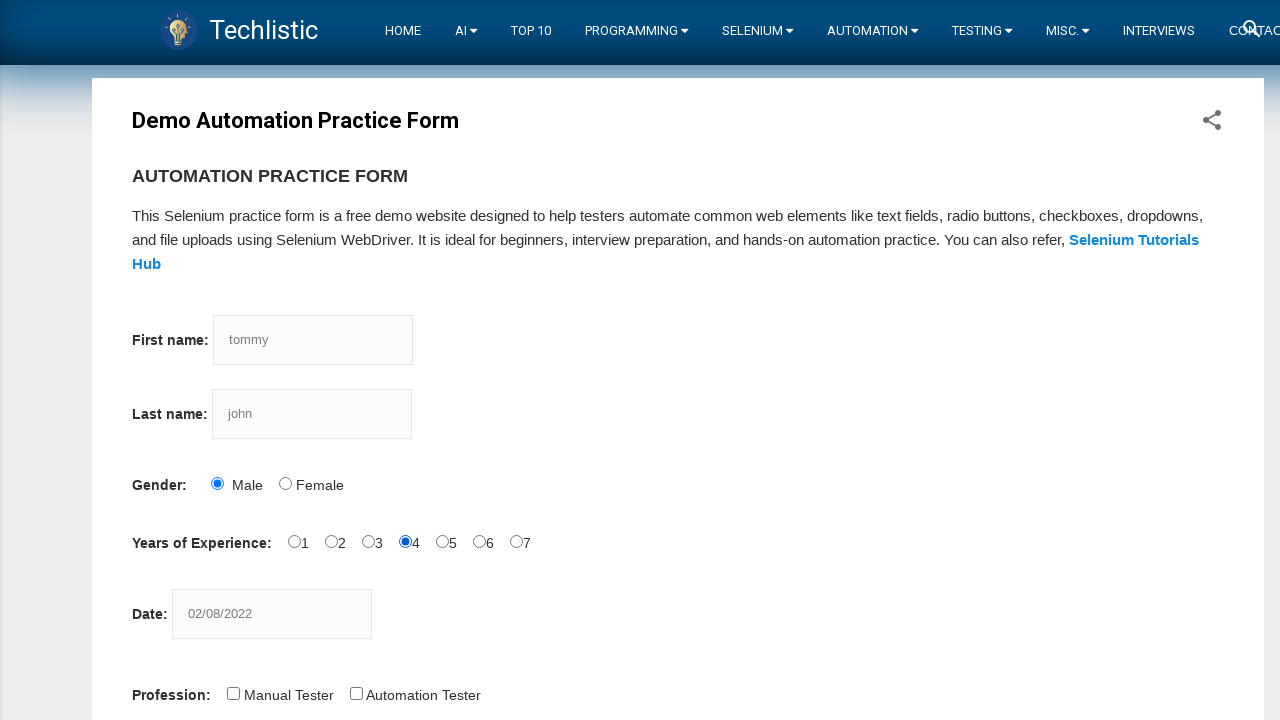

Selected 'Automation Tester' profession checkbox at (356, 693) on input[value='Automation Tester']
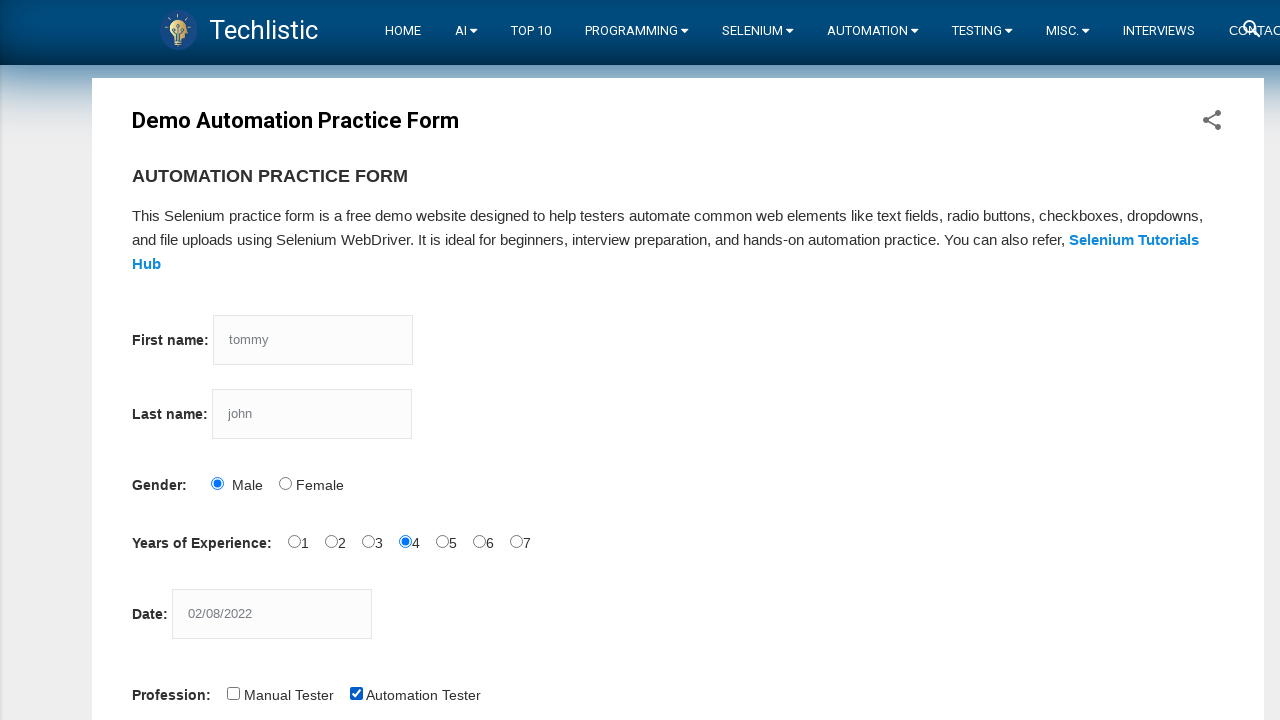

Selected 'Selenium Webdriver' tool checkbox at (446, 360) on input[value='Selenium Webdriver']
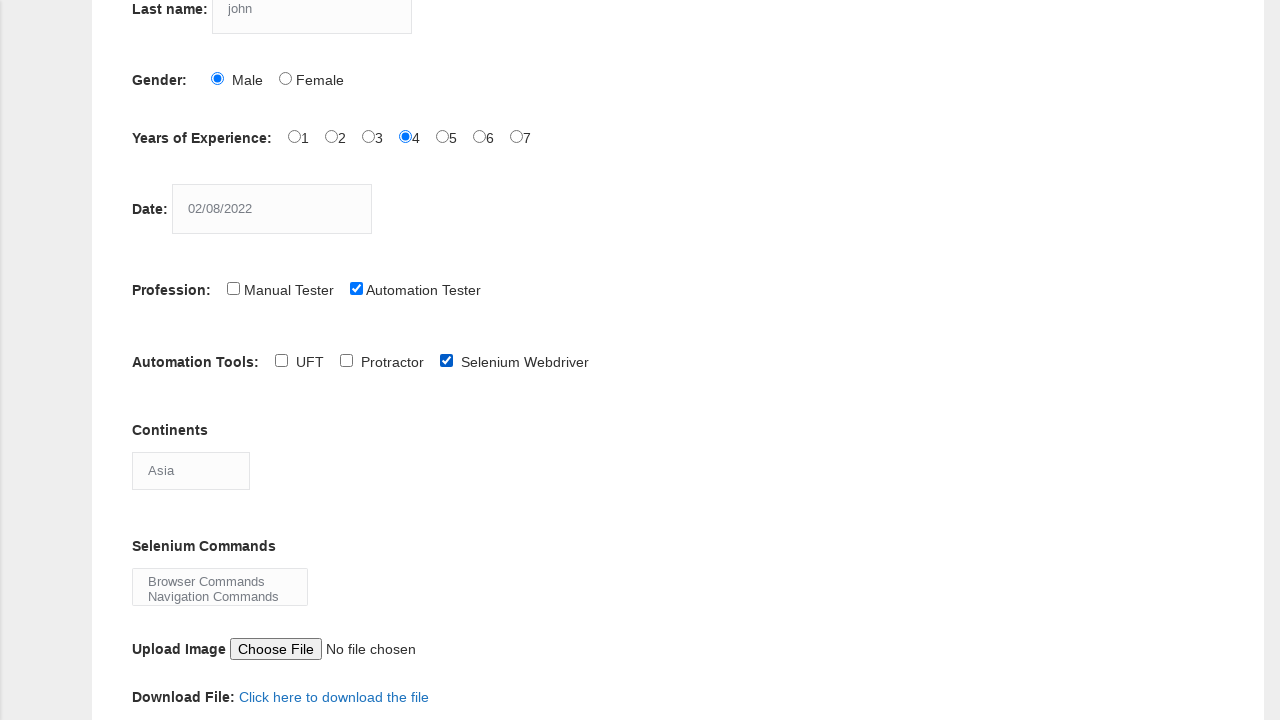

Selected 'North America' from continents dropdown on #continents
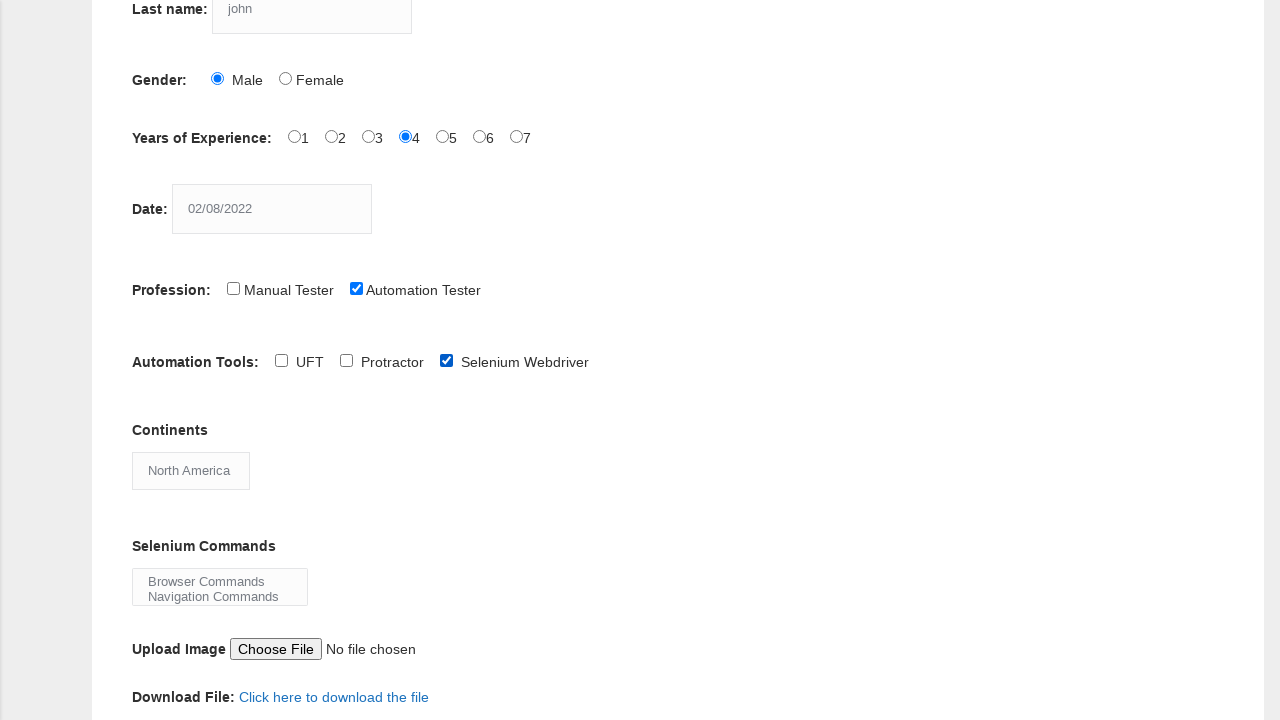

Selected 'Wait Commands' from multi-select options at (220, 586) on option:text('Wait Commands')
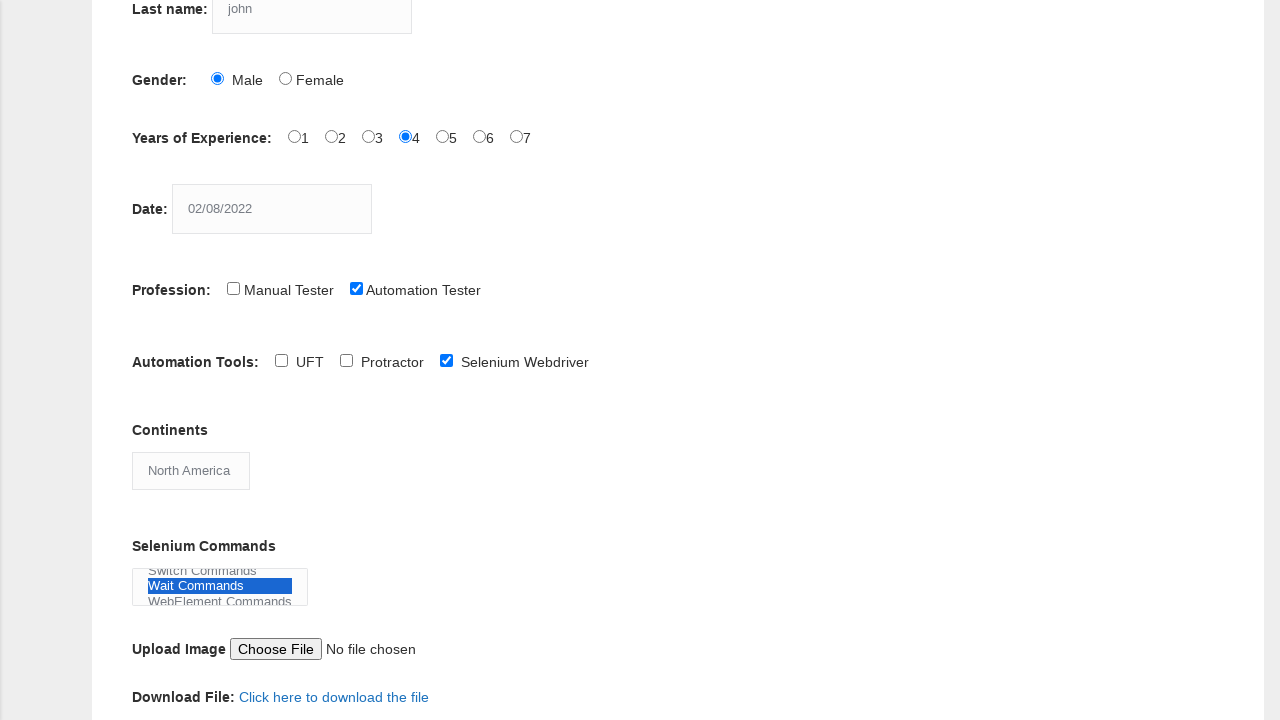

Clicked submit button to submit the form at (157, 360) on #submit
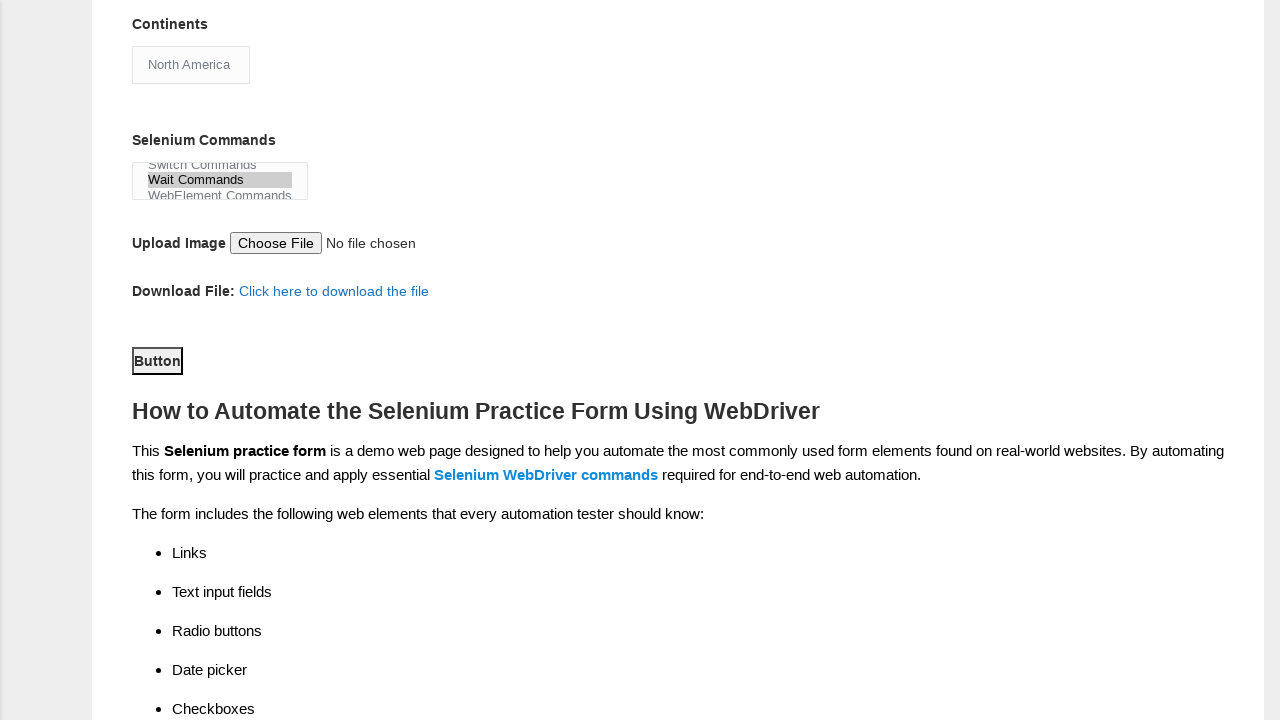

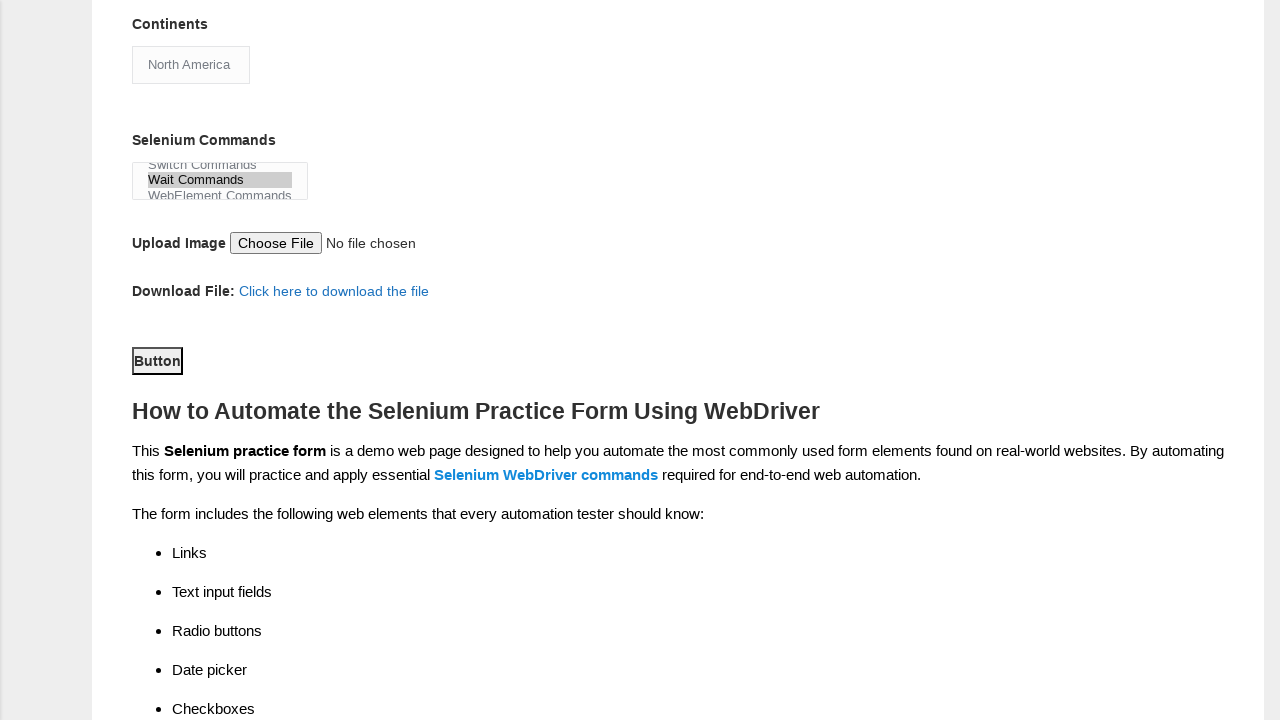